Tests drag and drop functionality on jQuery UI demo page by dragging an element and dropping it onto a target area

Starting URL: https://jqueryui.com/droppable/

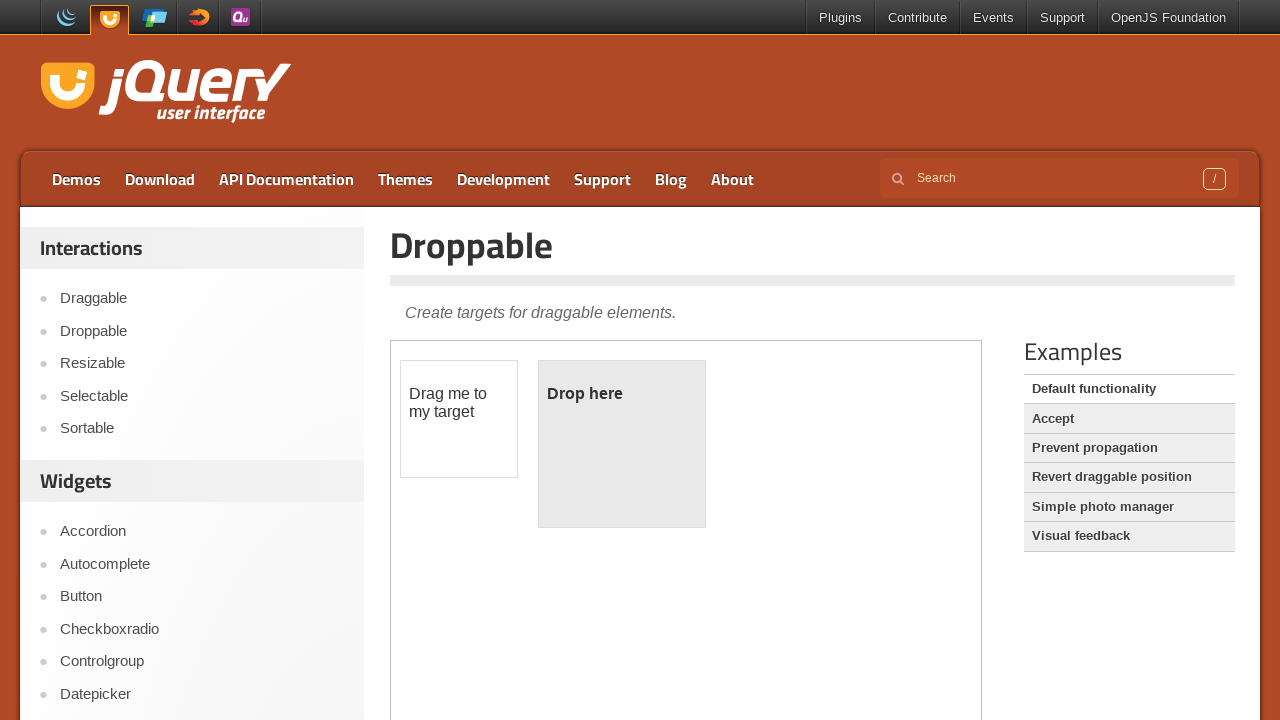

Located the demo iframe
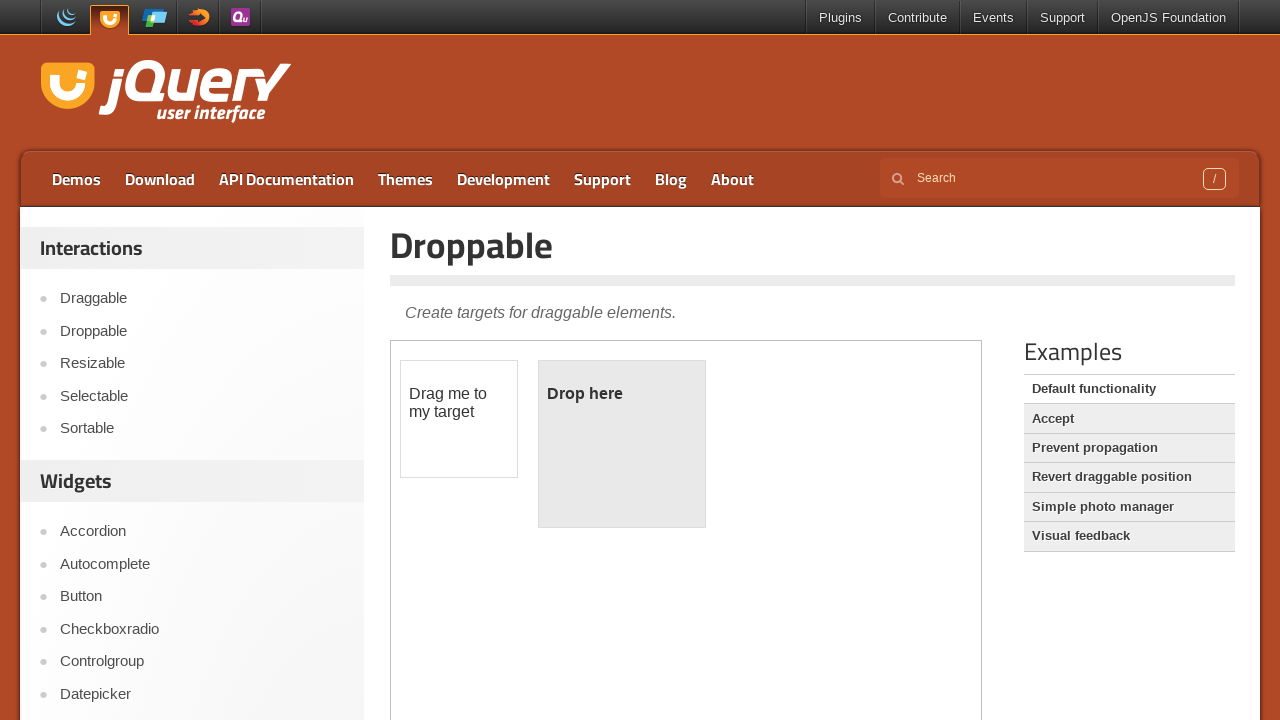

Located the draggable element within iframe
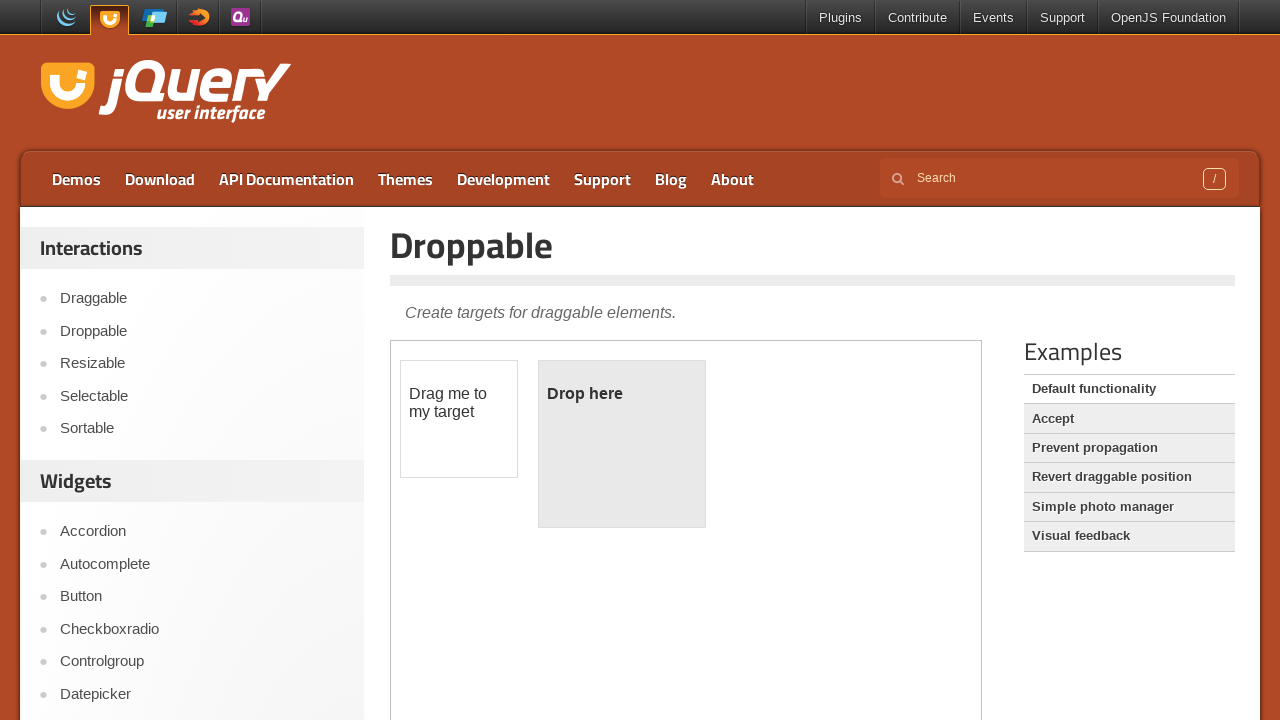

Located the droppable target area within iframe
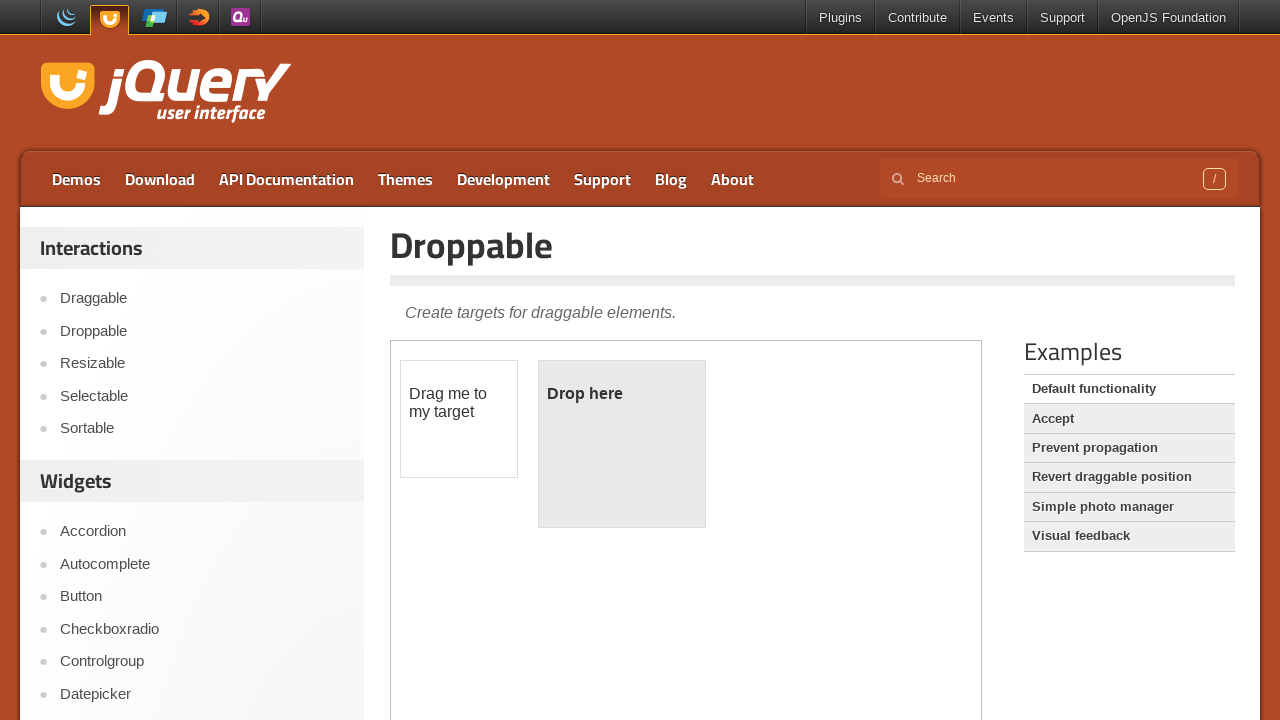

Dragged element onto the droppable target area at (622, 444)
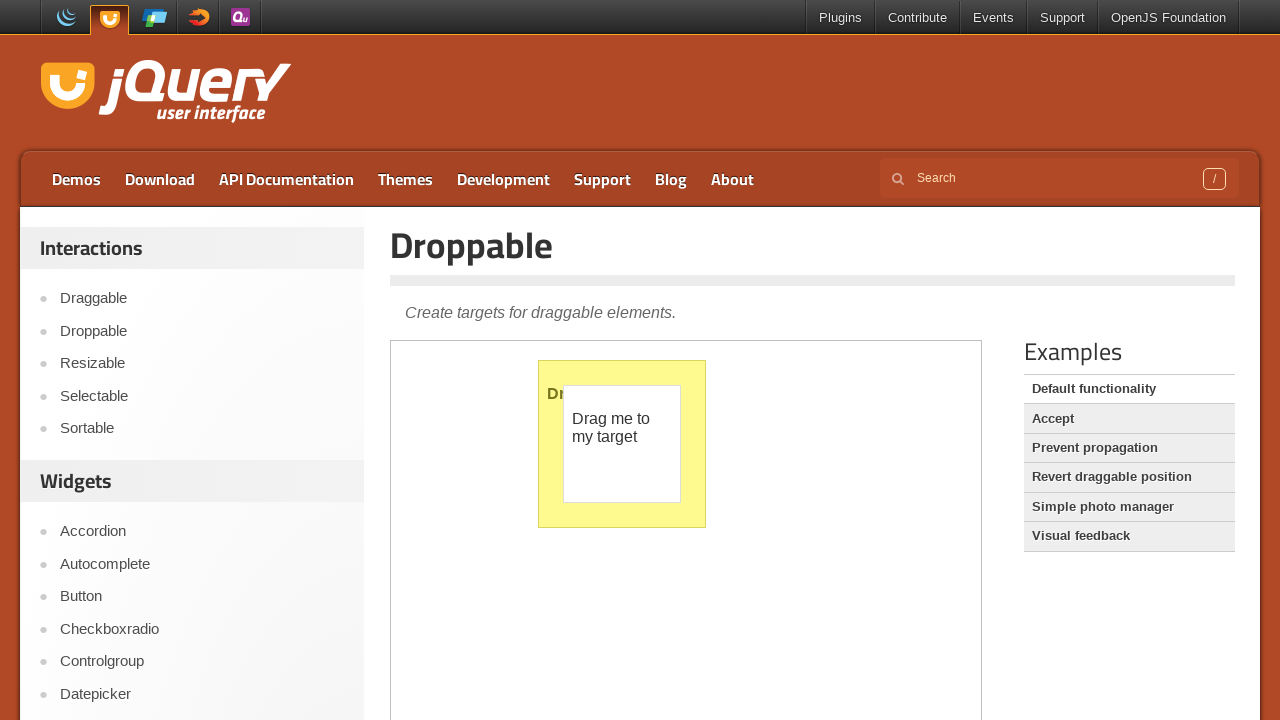

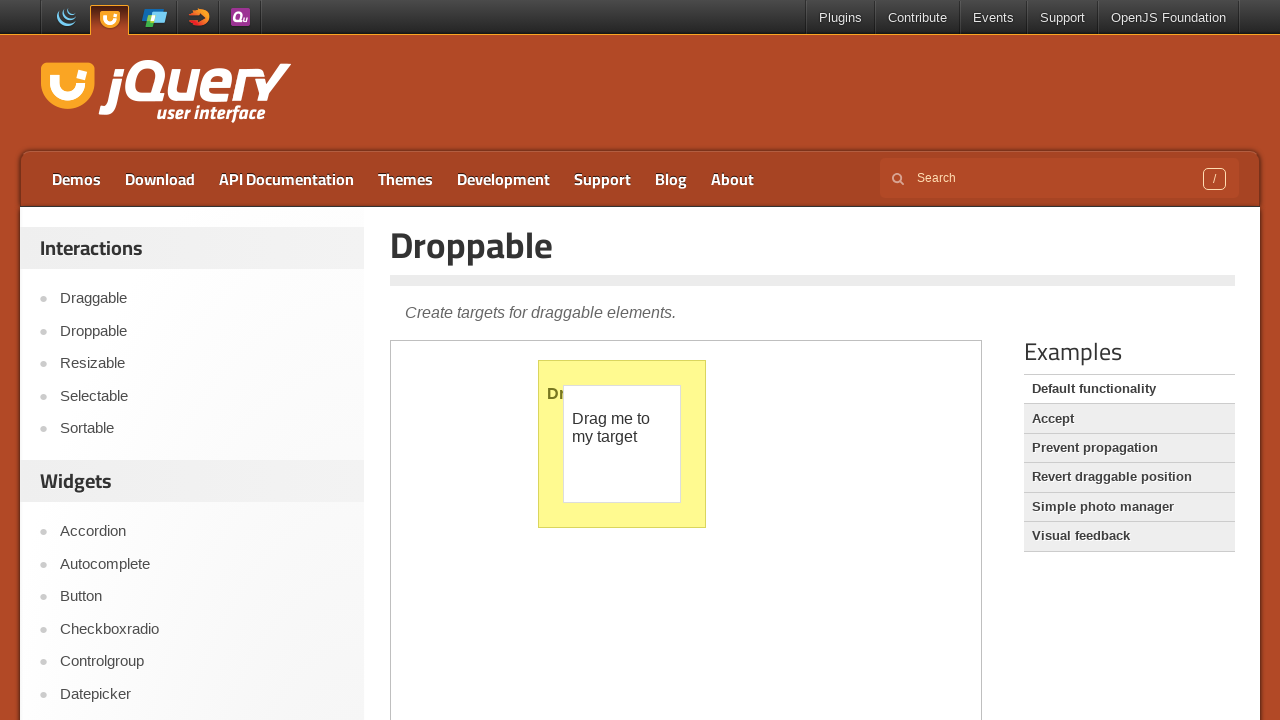